Tests JavaScript alert handling by clicking the JS Alert button and accepting the alert

Starting URL: https://the-internet.herokuapp.com/javascript_alerts

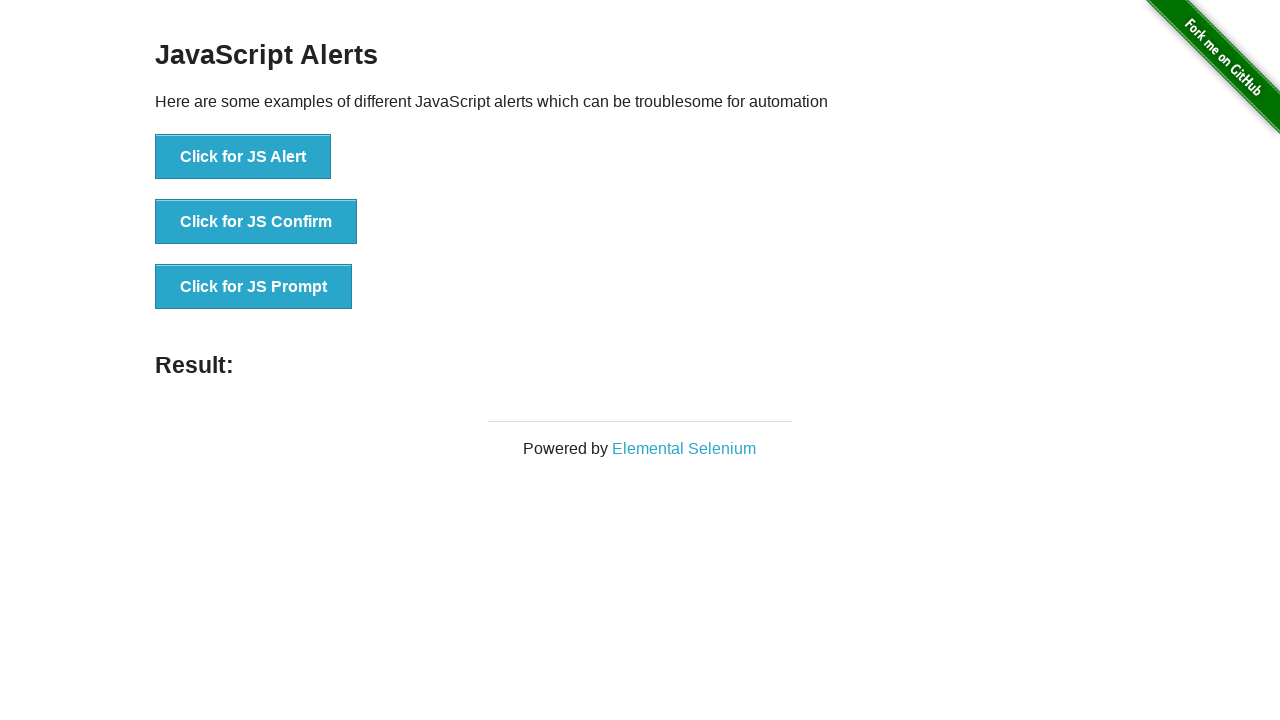

Clicked the JS Alert button at (243, 157) on xpath=//button[contains(text(),'JS Alert')]
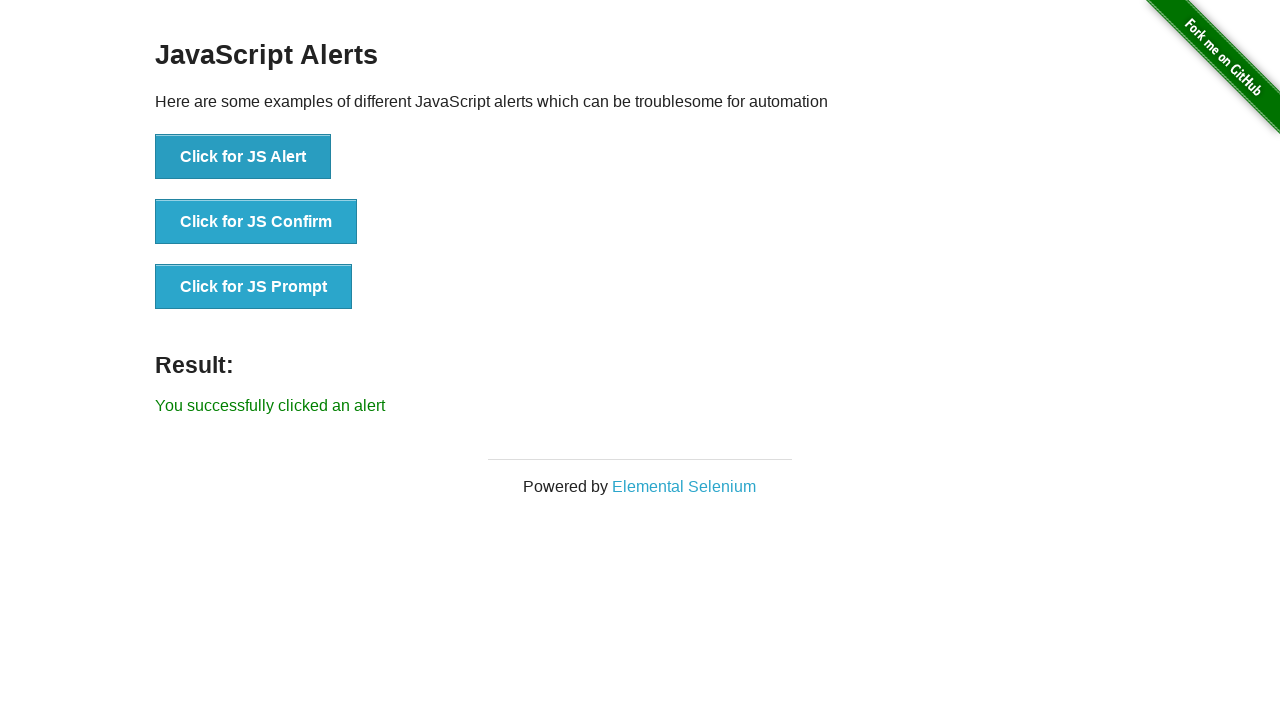

Set up dialog handler to accept alerts
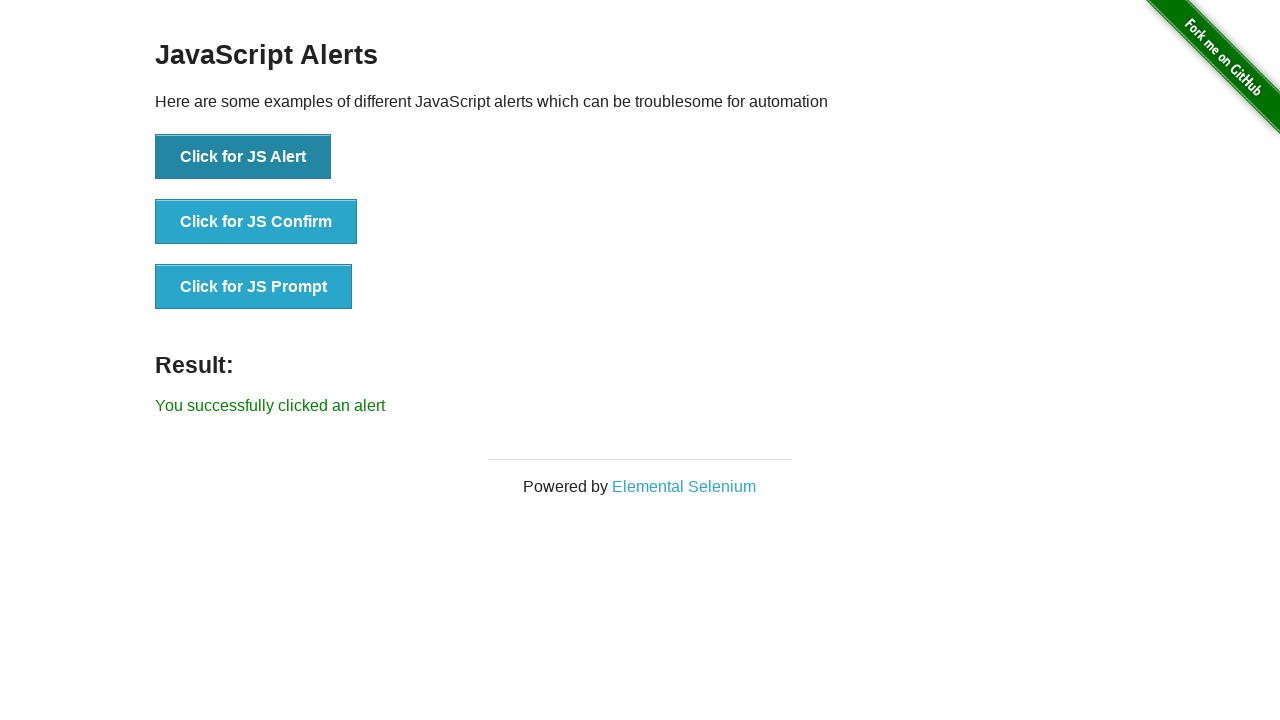

Clicked the JS Alert button again to trigger and accept the alert at (243, 157) on xpath=//button[contains(text(),'JS Alert')]
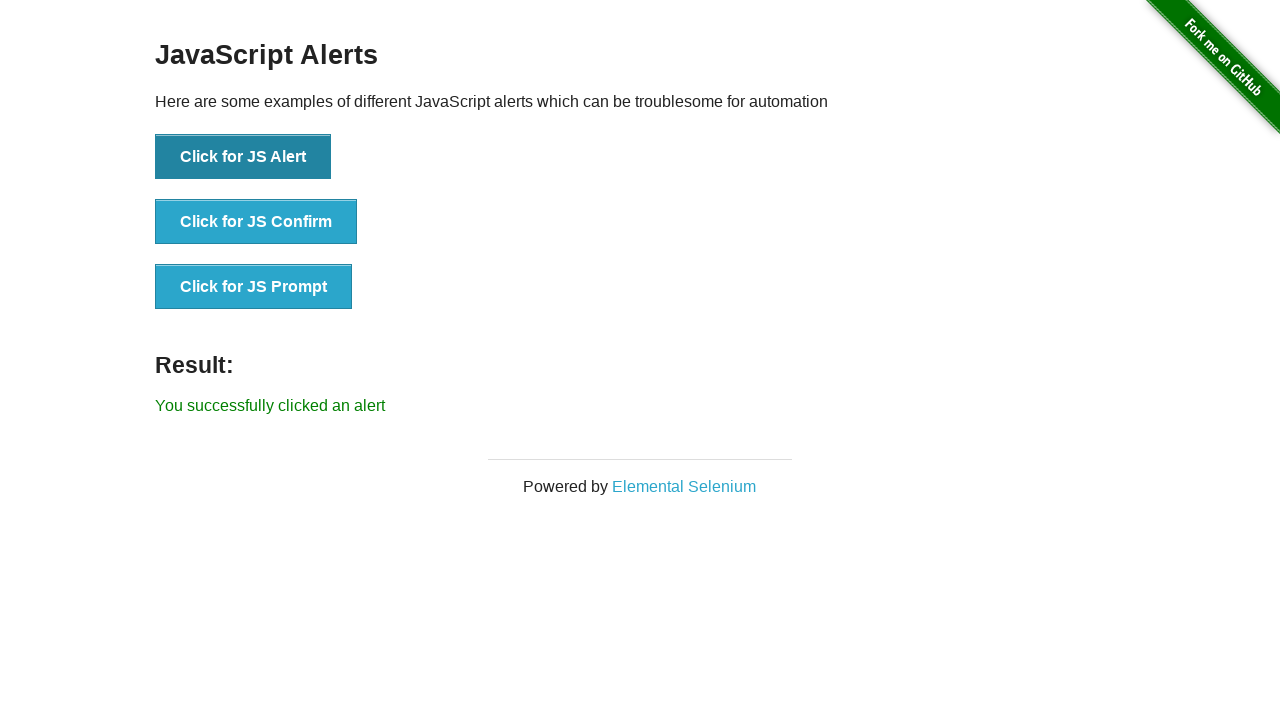

Verified success message 'You successfully clicked an alert' appeared
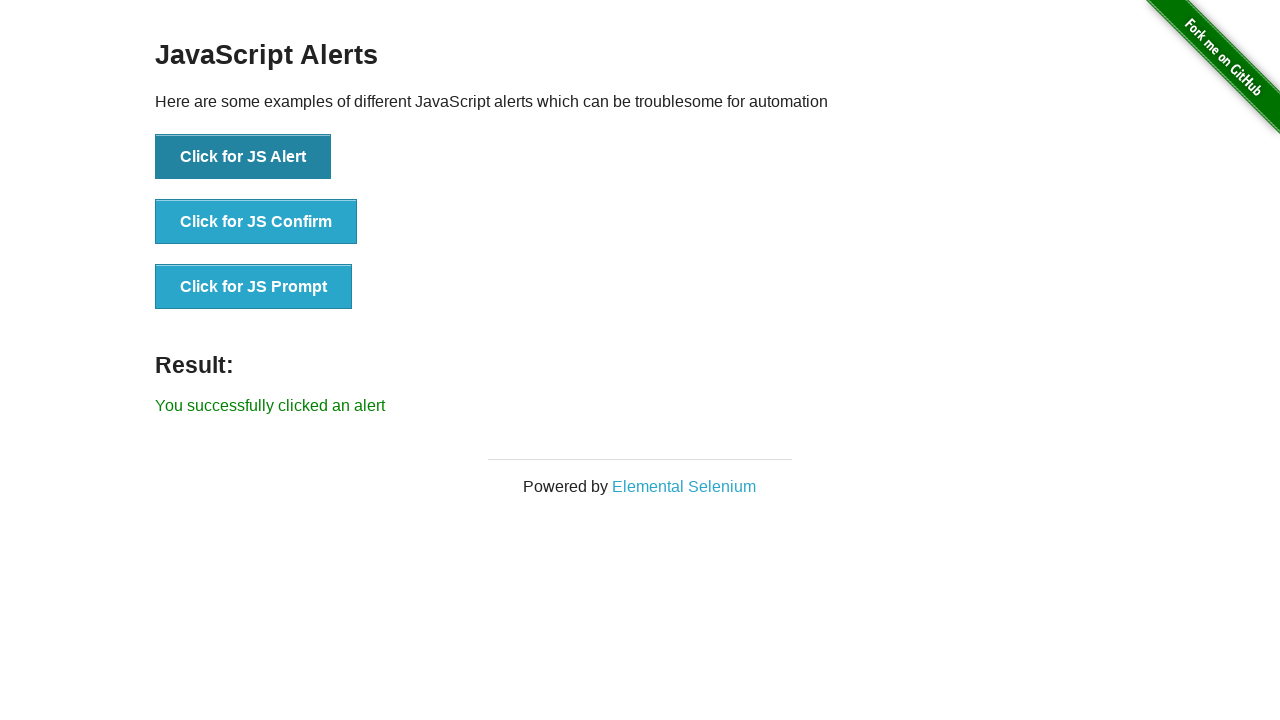

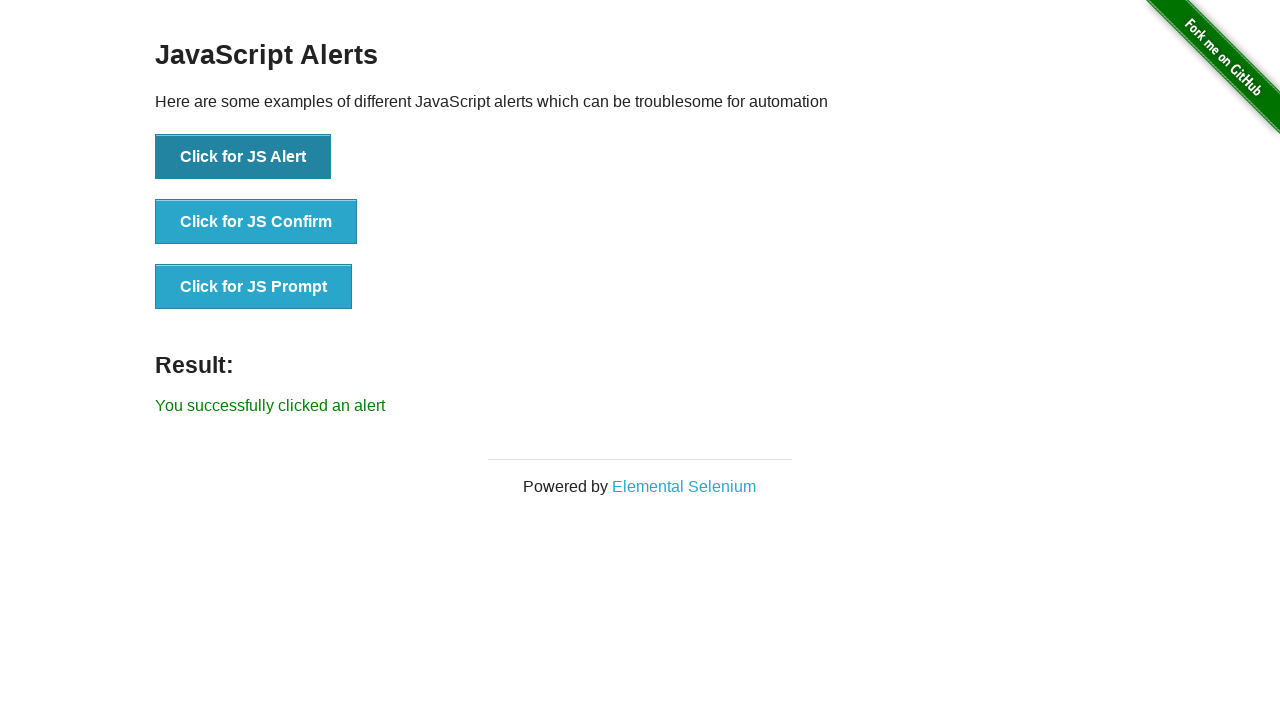